Tests hover functionality by moving mouse over an element to reveal hidden content

Starting URL: https://the-internet.herokuapp.com/hovers

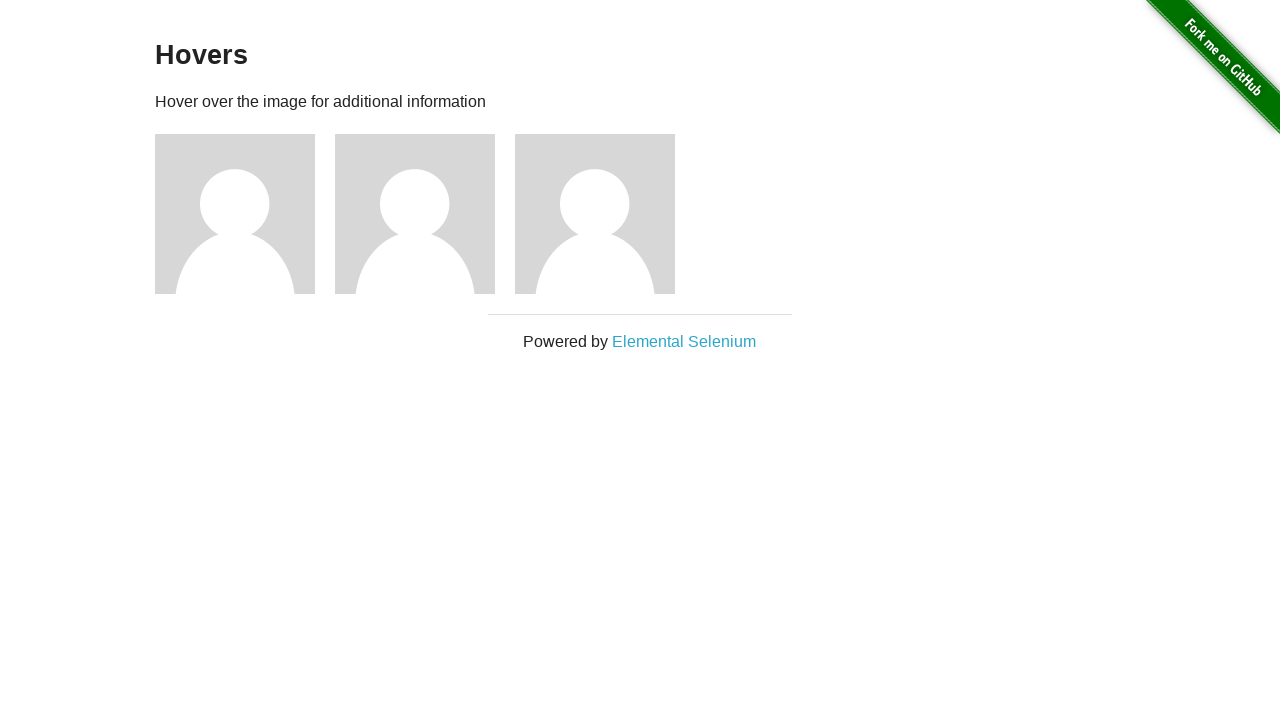

Hovered mouse over figure element to reveal hidden content at (245, 214) on .figure
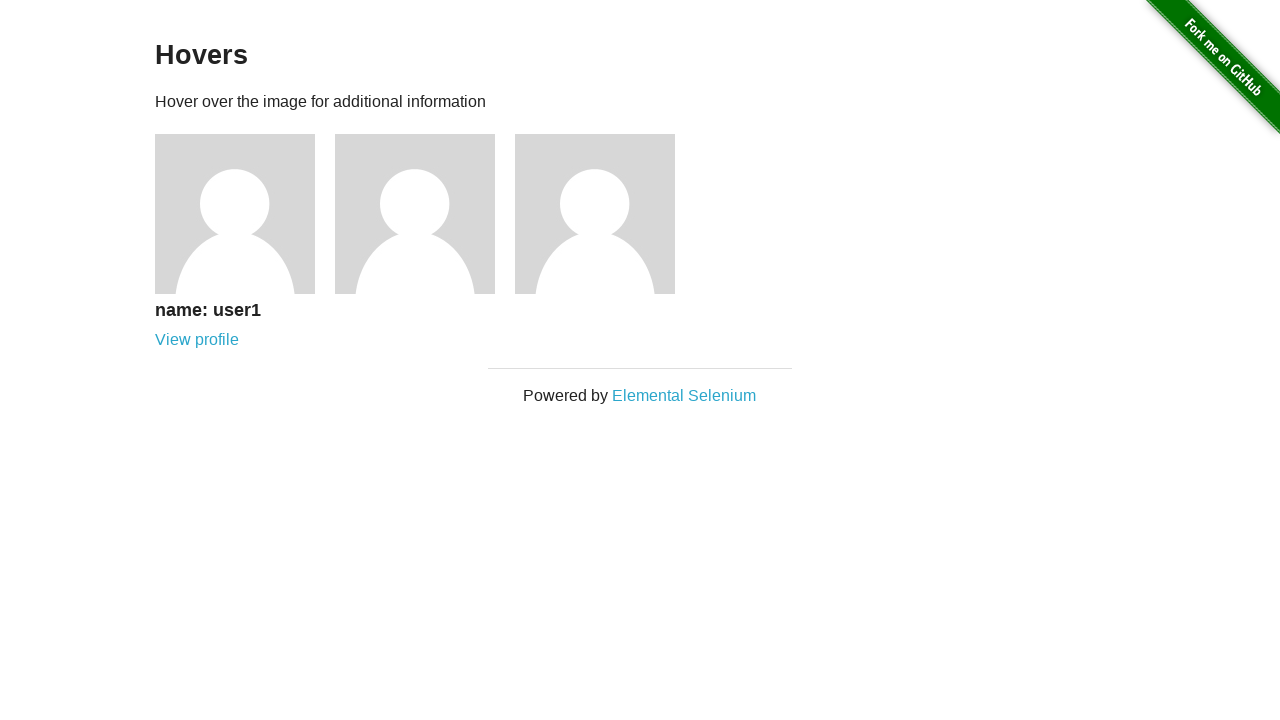

Located user1 name element
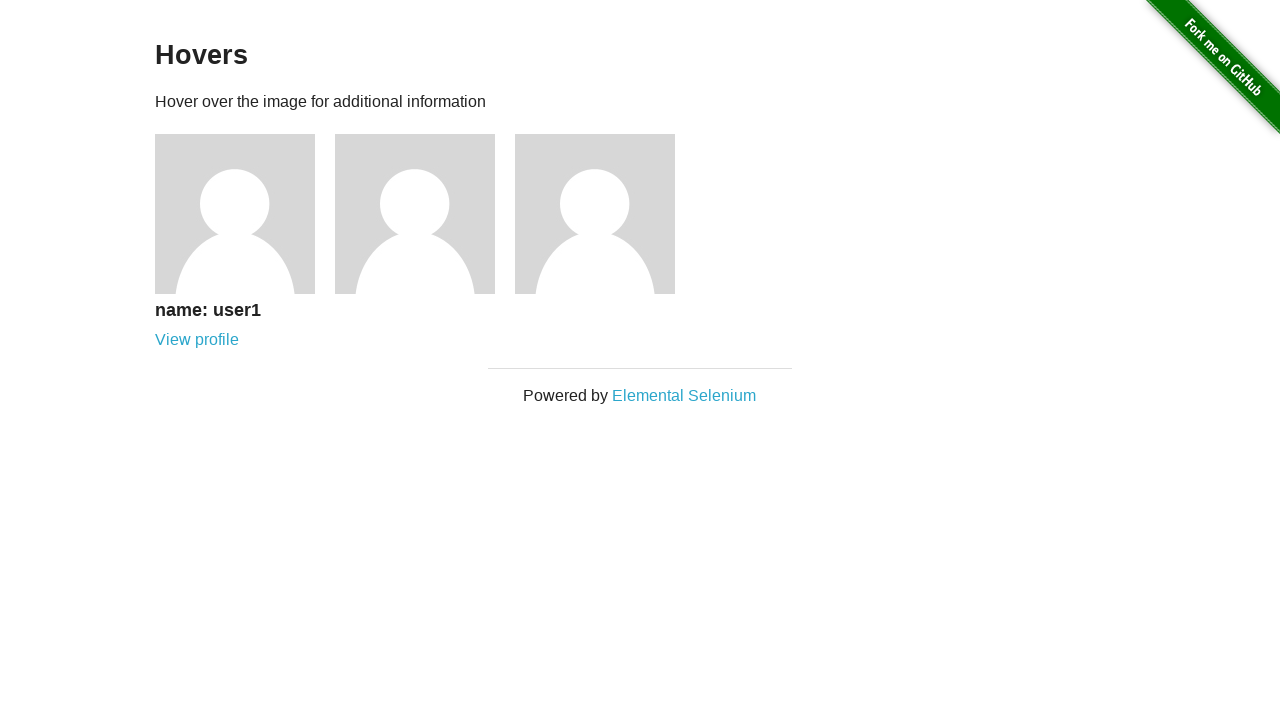

Verified that 'name: user1' is displayed after hover
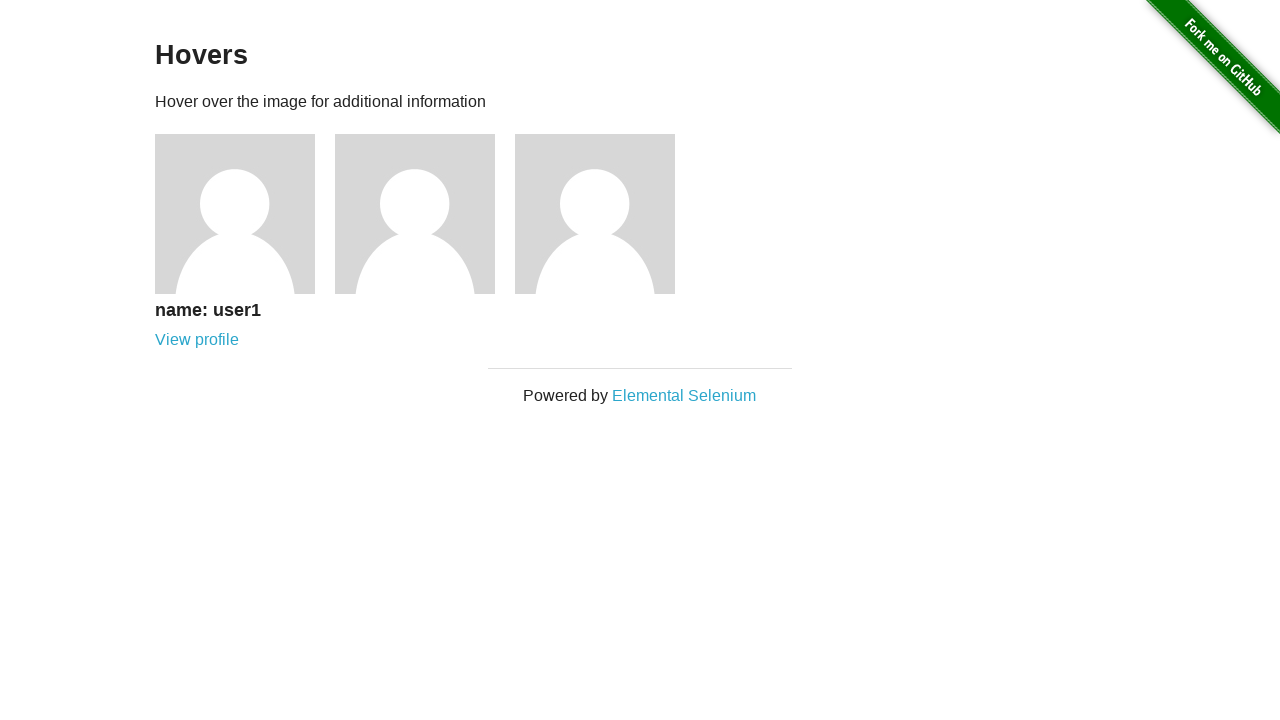

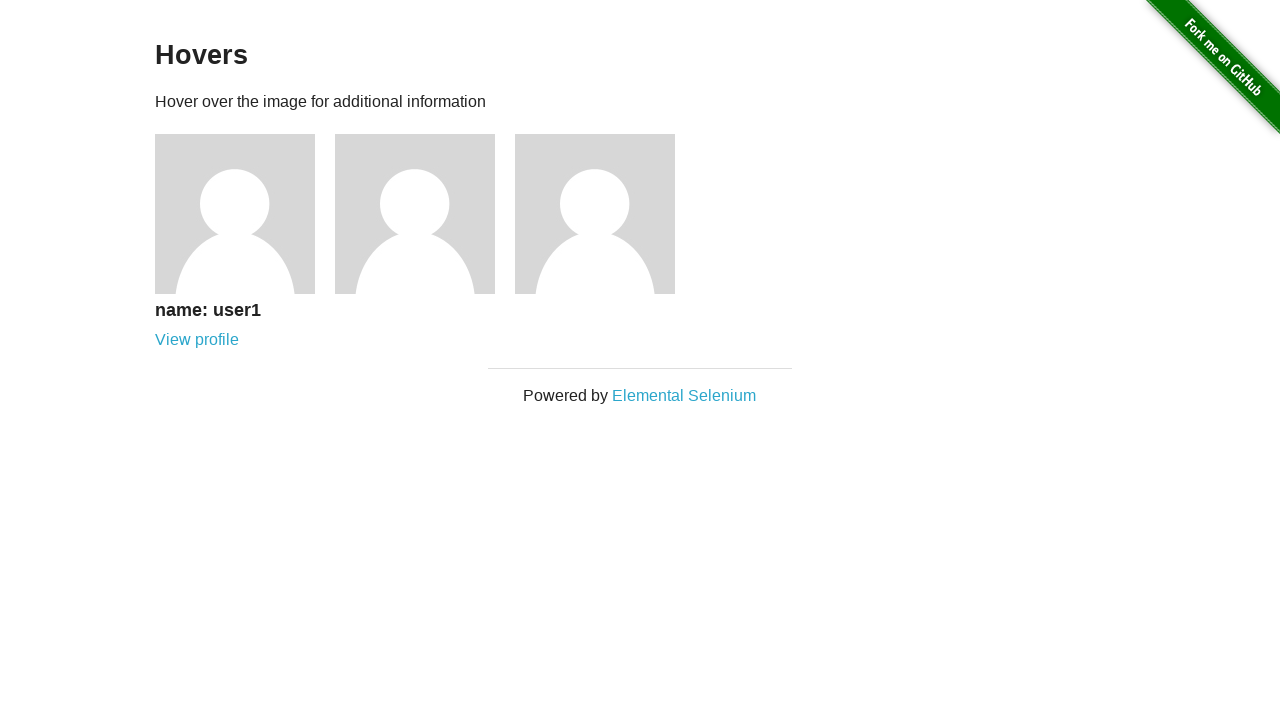